Tests different button click types including double-click, right-click, and standard click, verifying the appropriate messages appear for each.

Starting URL: https://demoqa.com/buttons

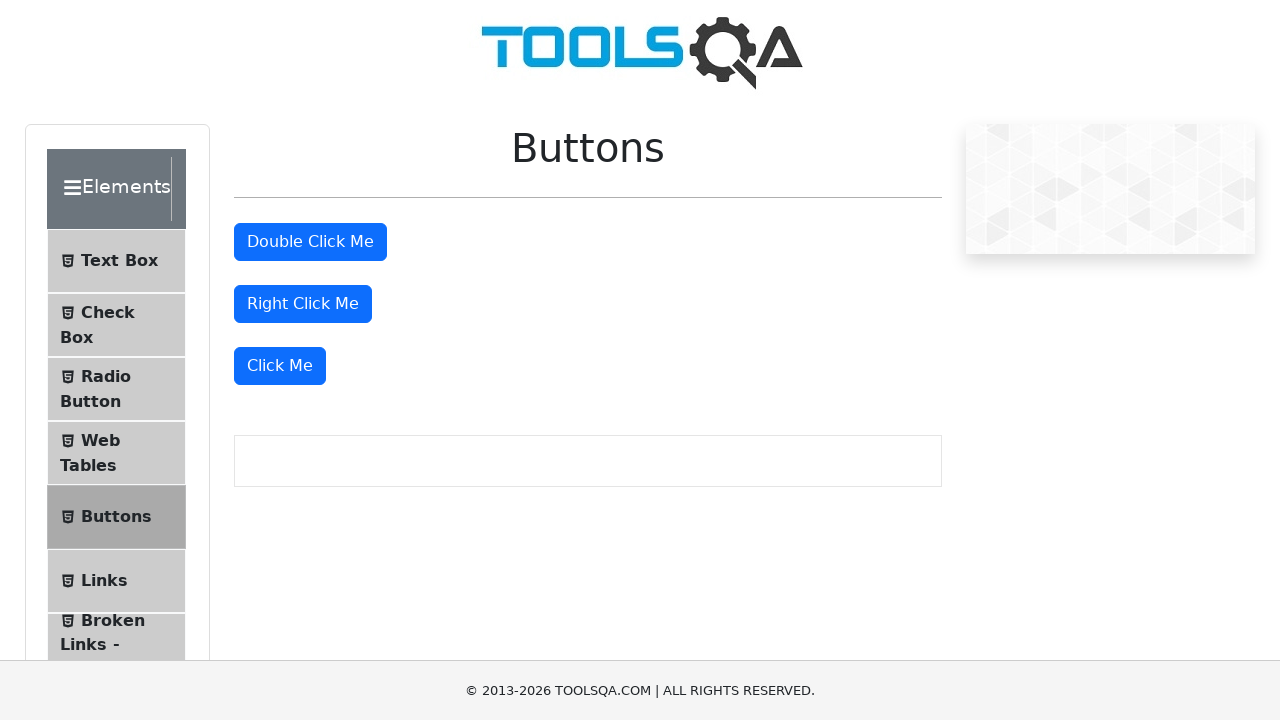

Double-clicked the double click button at (310, 242) on #doubleClickBtn
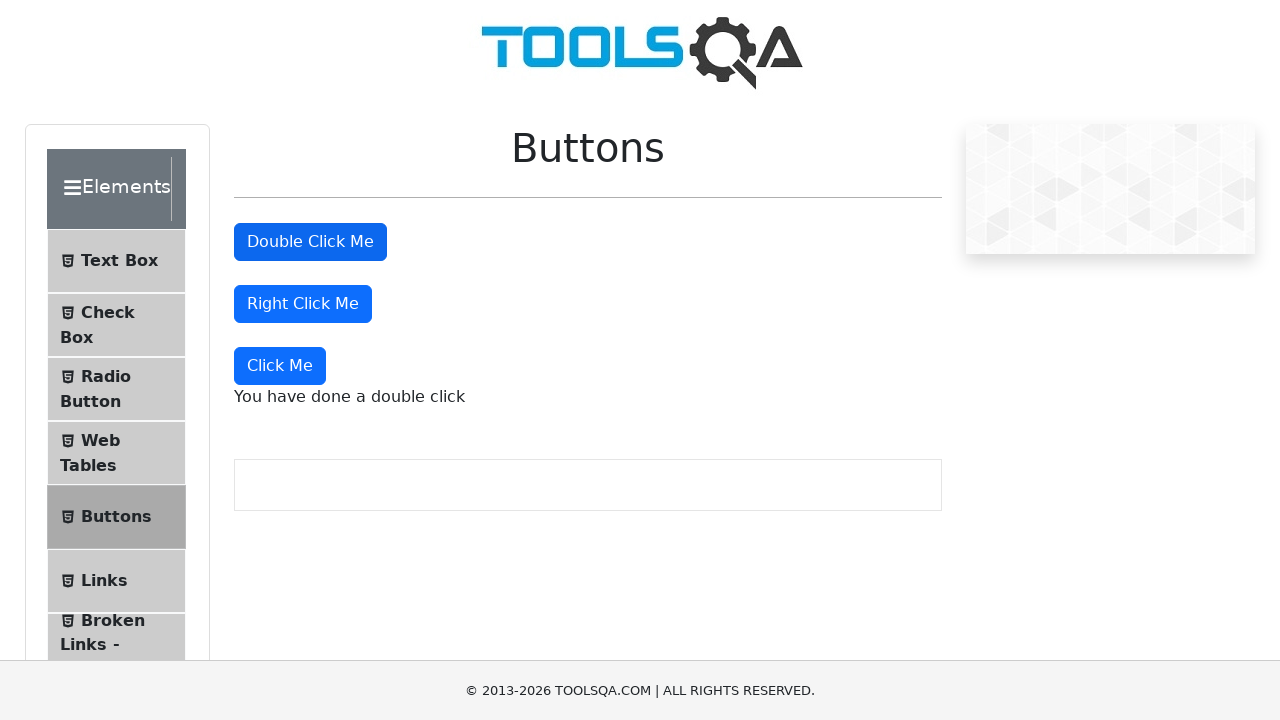

Double click message appeared
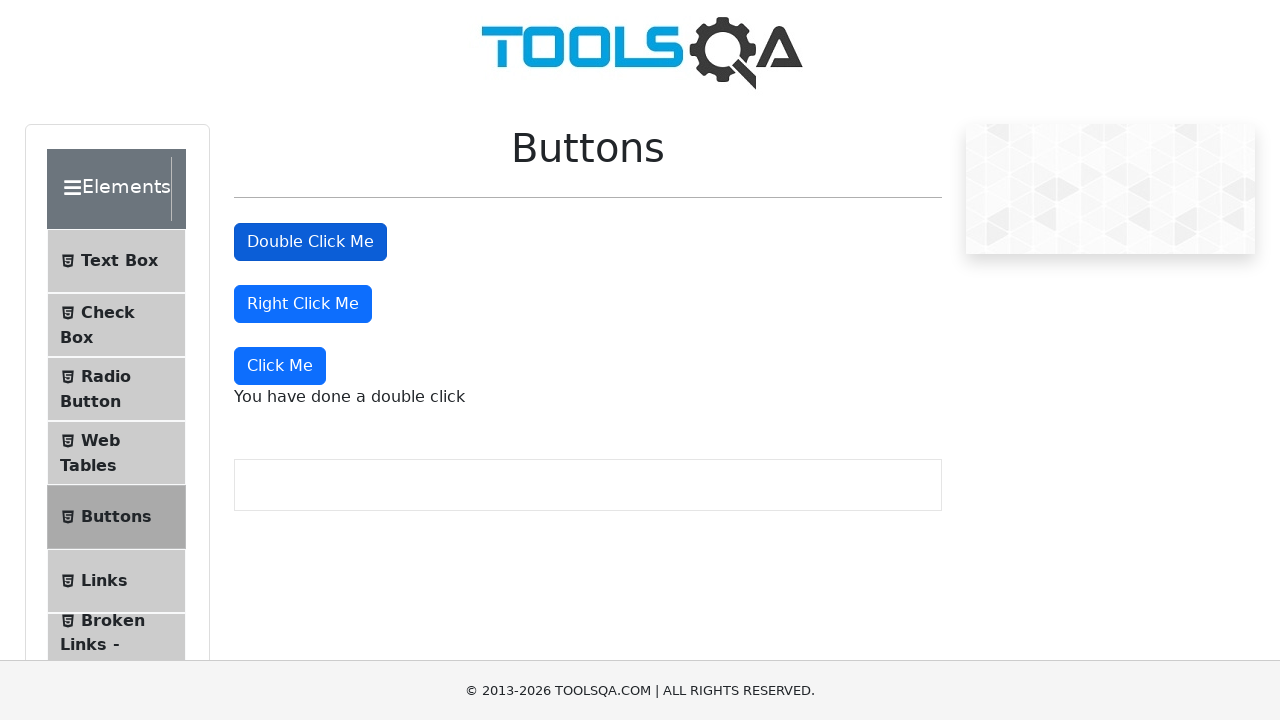

Right-clicked the right click button at (303, 304) on #rightClickBtn
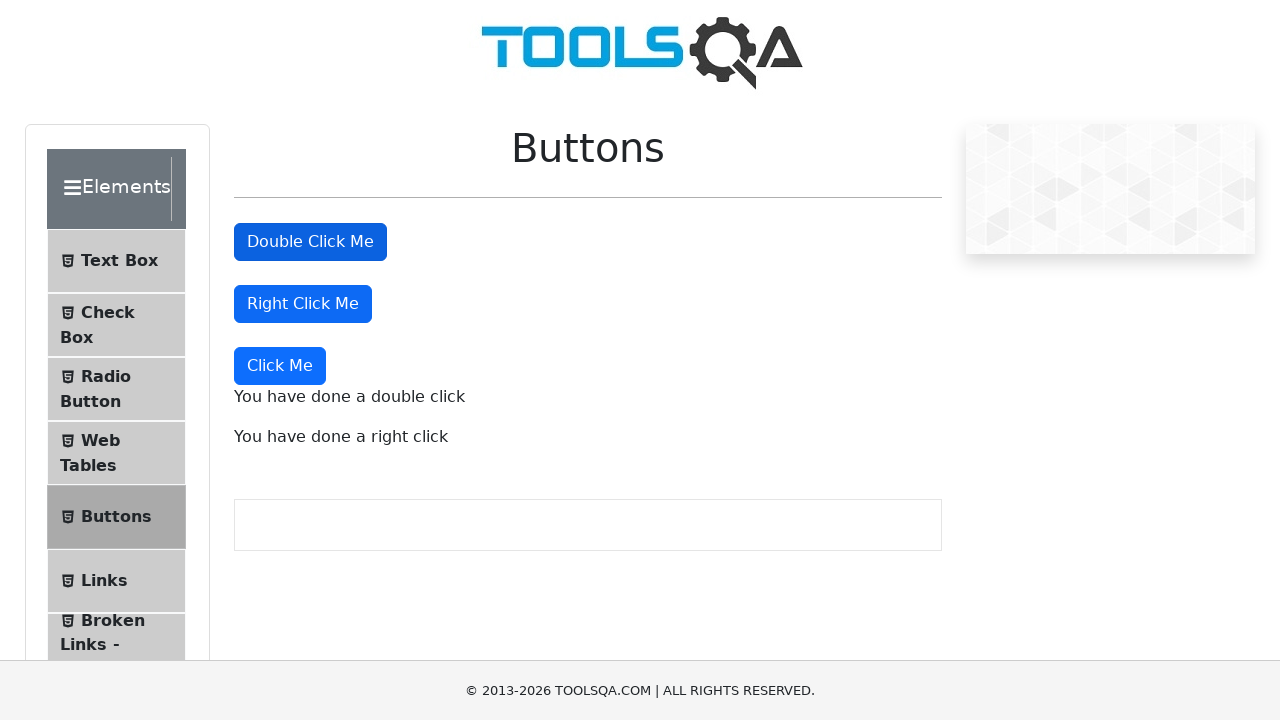

Right click message appeared
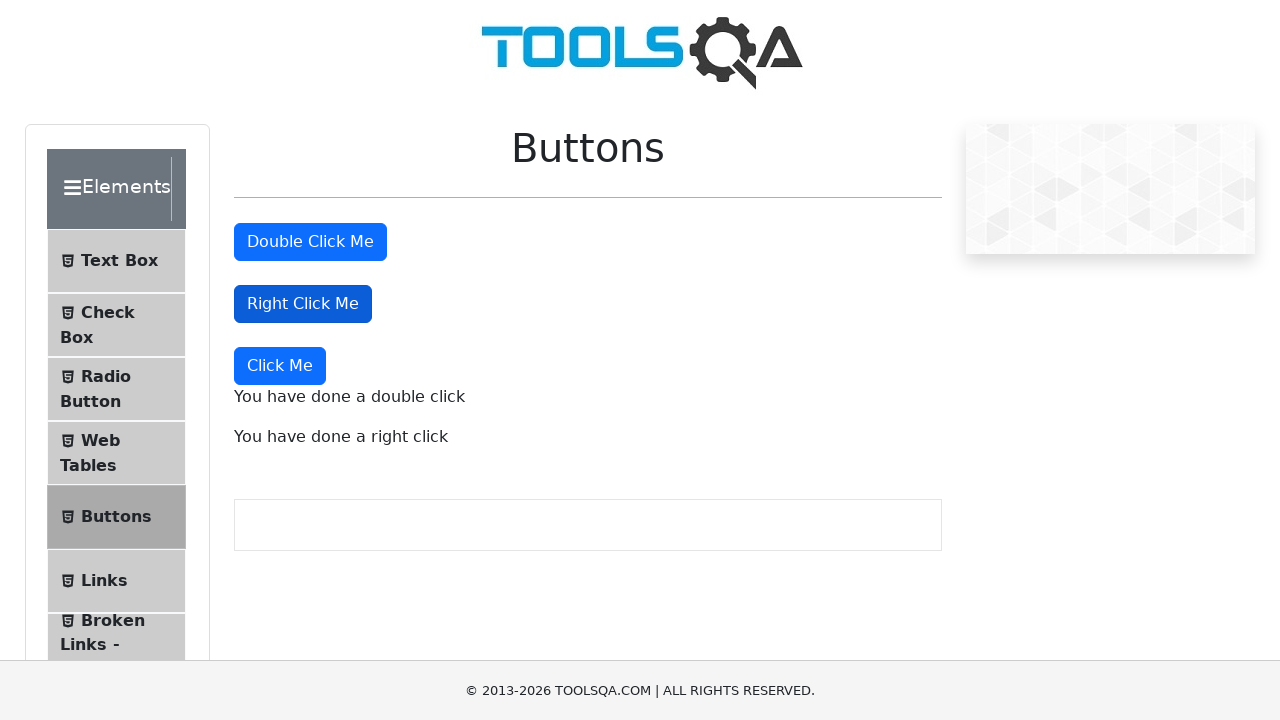

Clicked the dynamic click button at (280, 366) on xpath=//button[text()='Click Me']
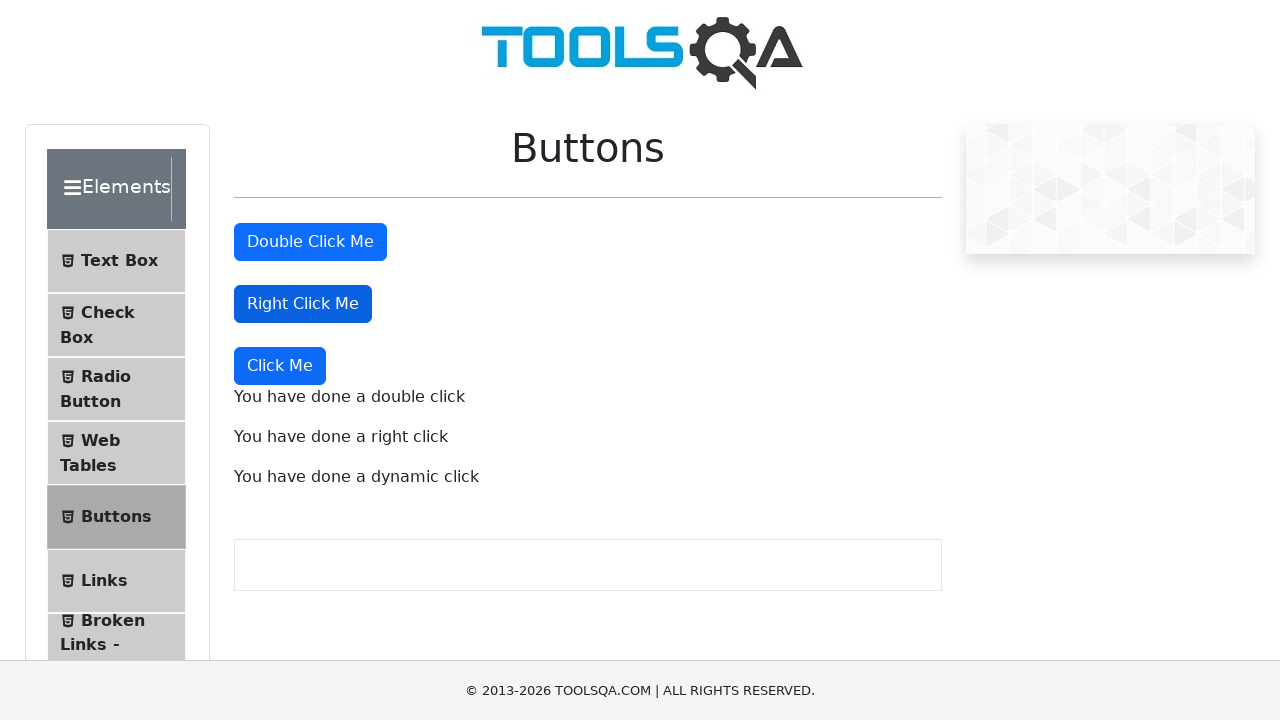

Dynamic click message appeared
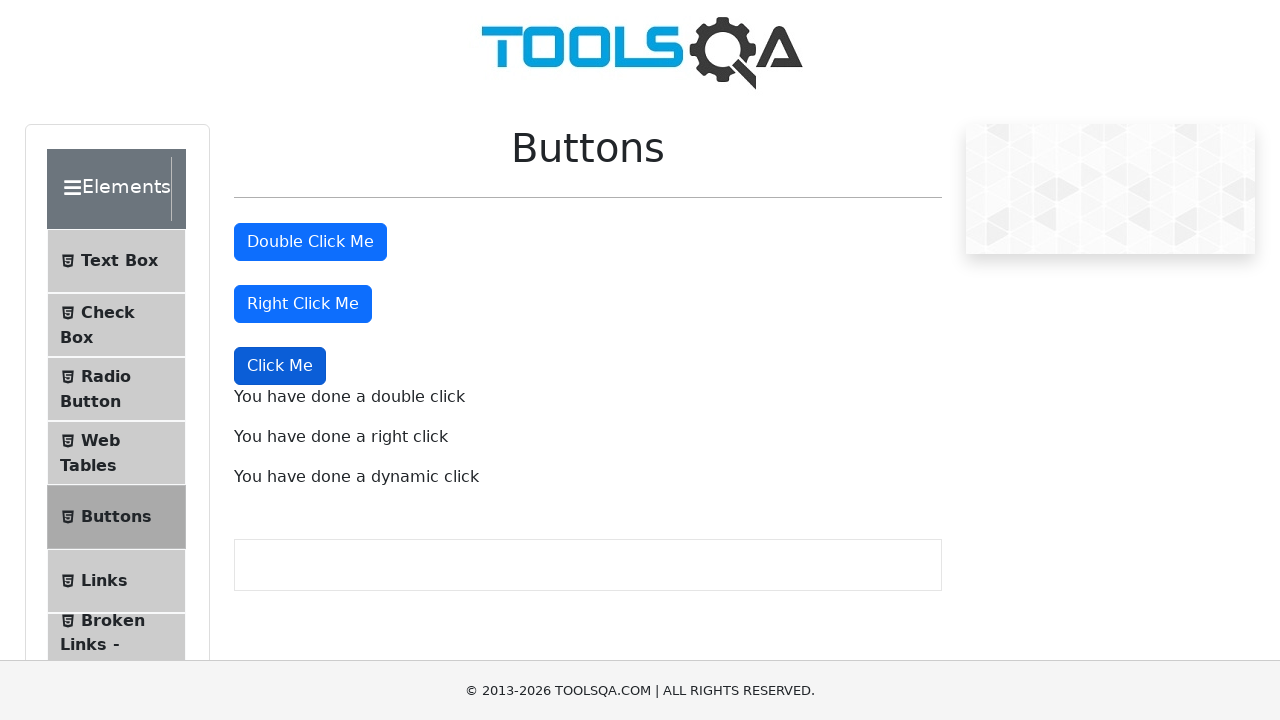

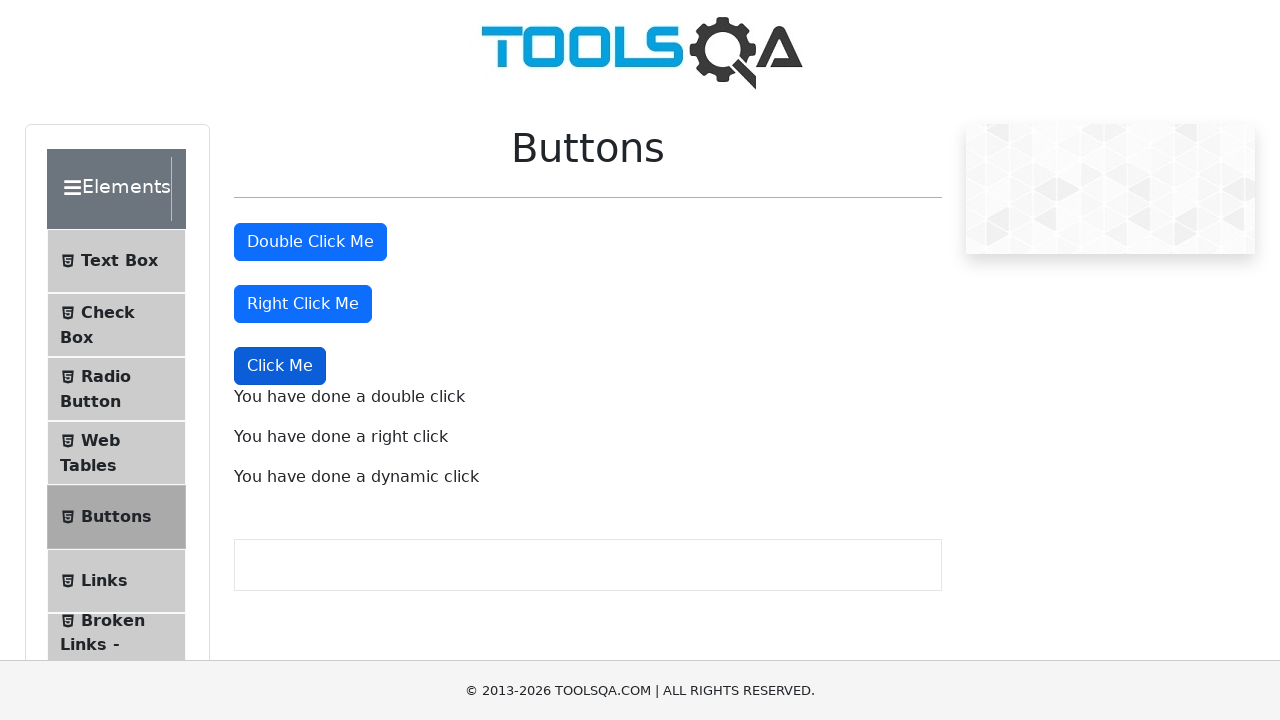